Tests clicking a button with a dynamic ID on the UI Testing Playground site to verify handling of elements with changing identifiers

Starting URL: http://uitestingplayground.com/dynamicid

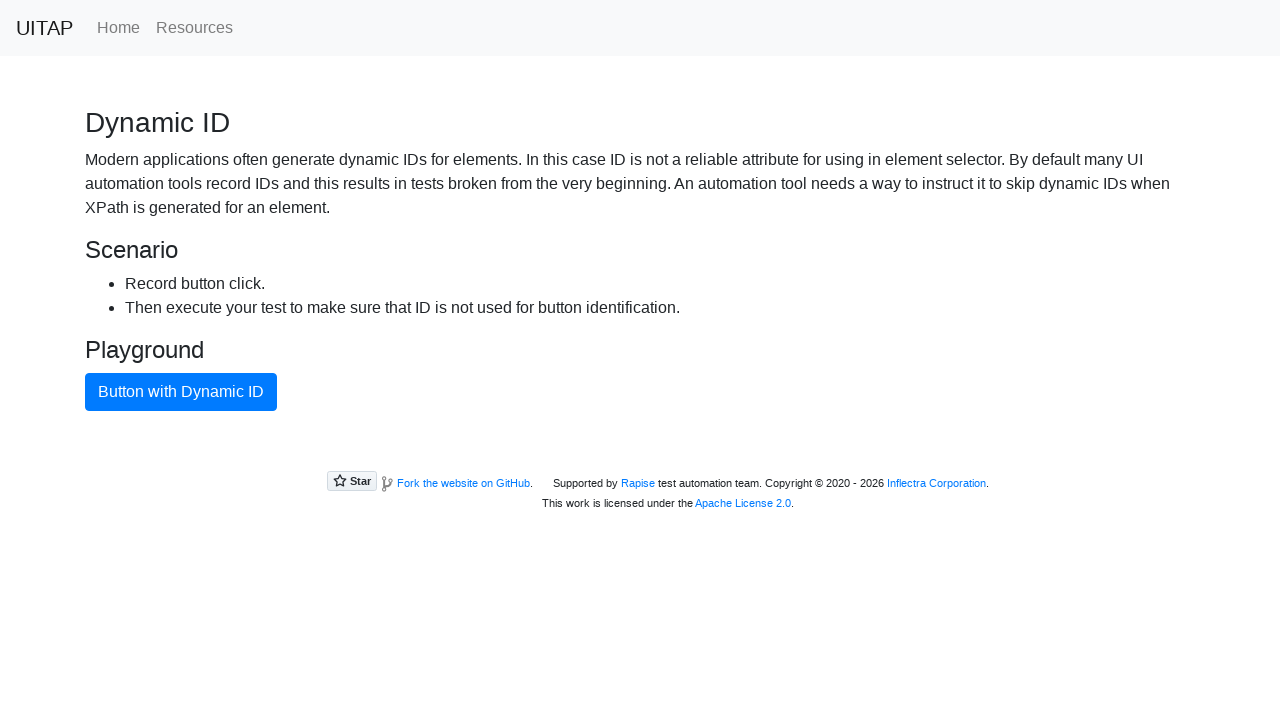

Clicked button with dynamic ID on UI Testing Playground at (181, 392) on button.btn.btn-primary
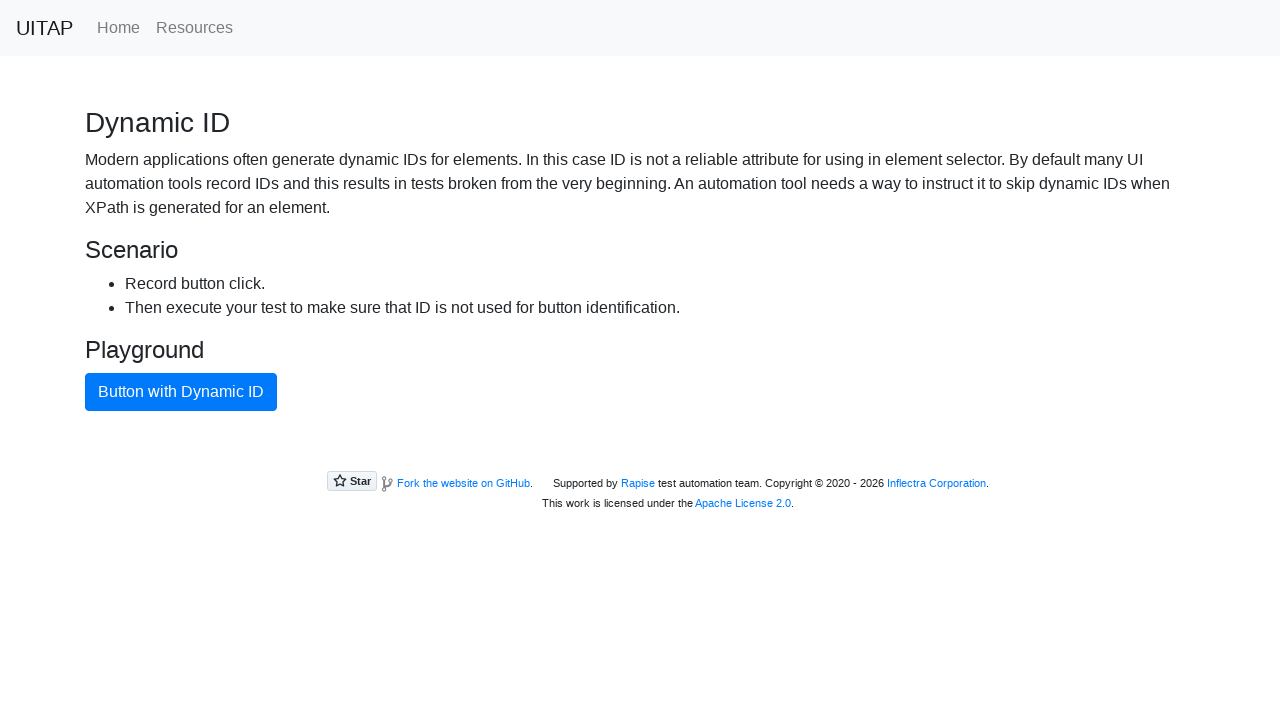

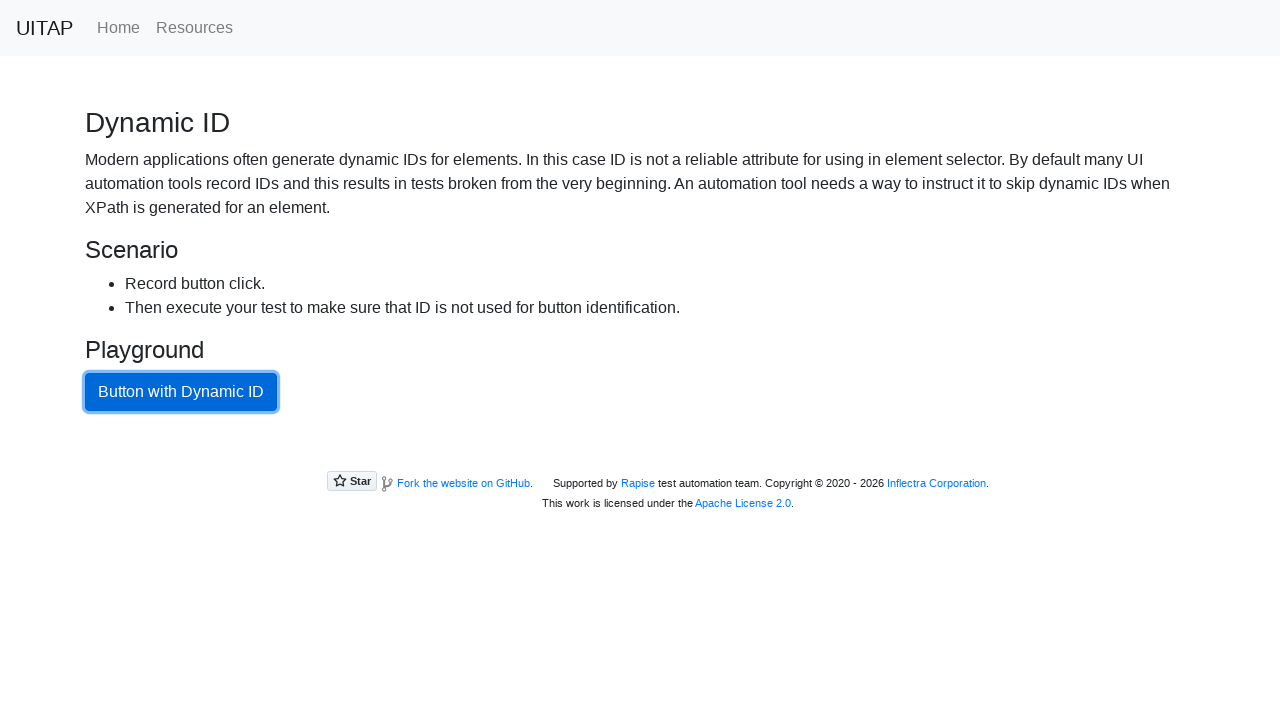